Tests selecting an option from a dropdown/combobox on the omayo test page by selecting "doc 1" from the listbox

Starting URL: http://omayo.blogspot.com/

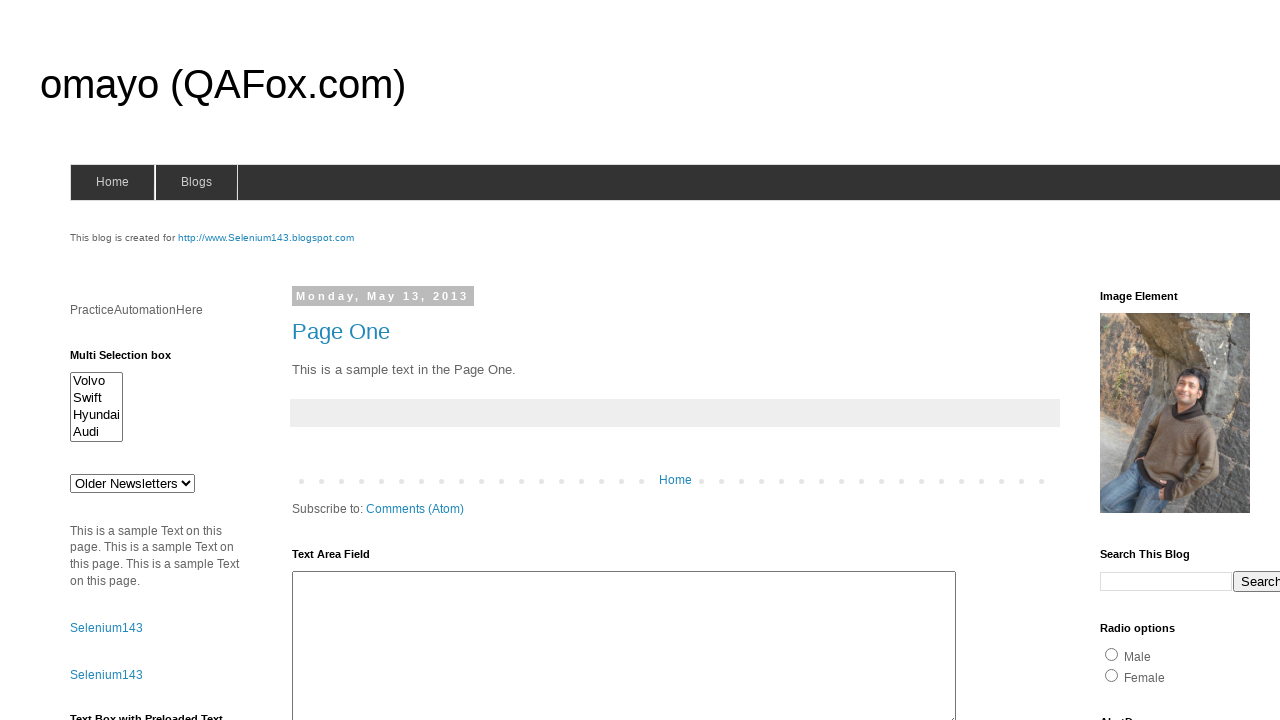

Waited for combobox dropdown to be visible
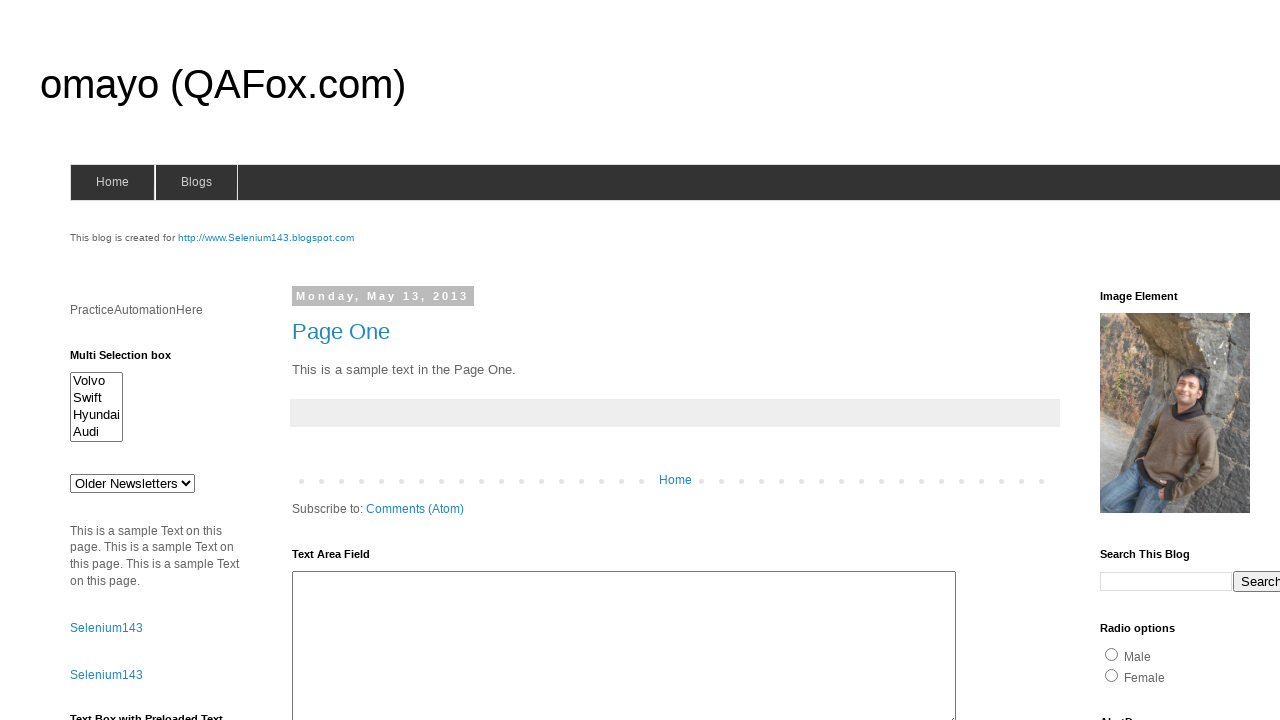

Selected 'doc 1' option from the listbox on select.combobox
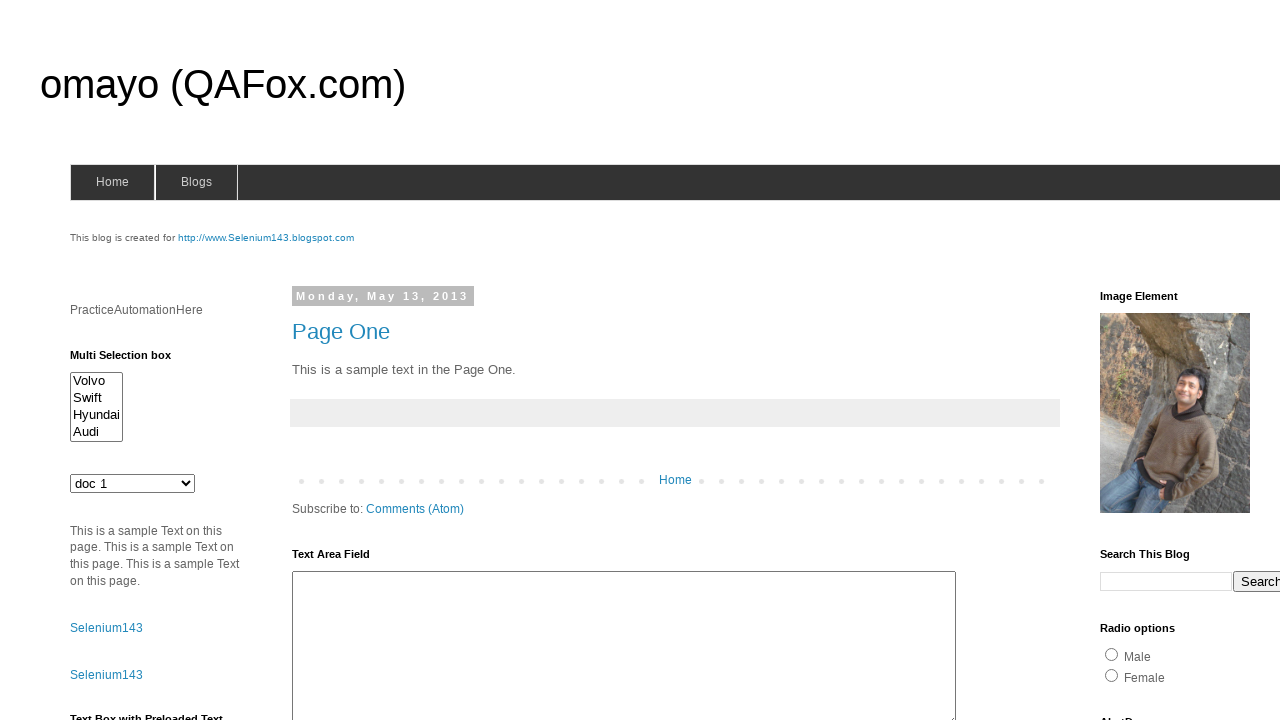

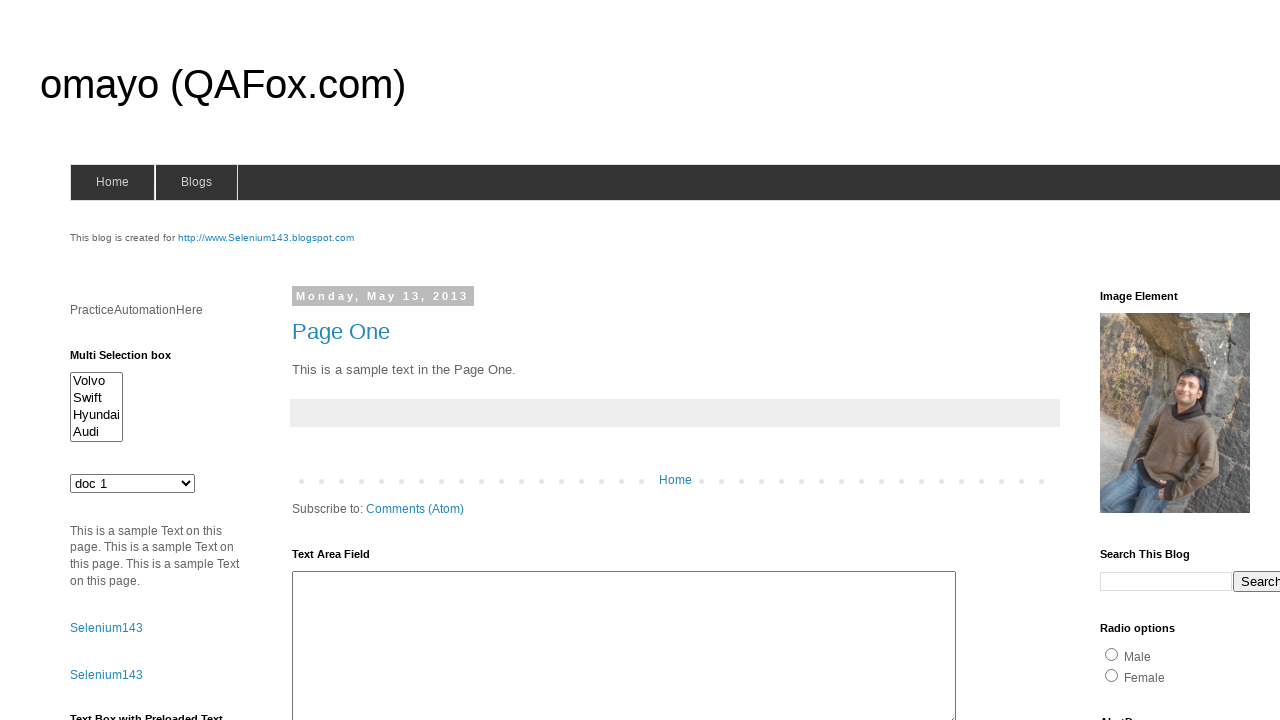